Tests dynamic element manipulation by adding and removing elements on the page, then navigating to an external link

Starting URL: https://the-internet.herokuapp.com/add_remove_elements/

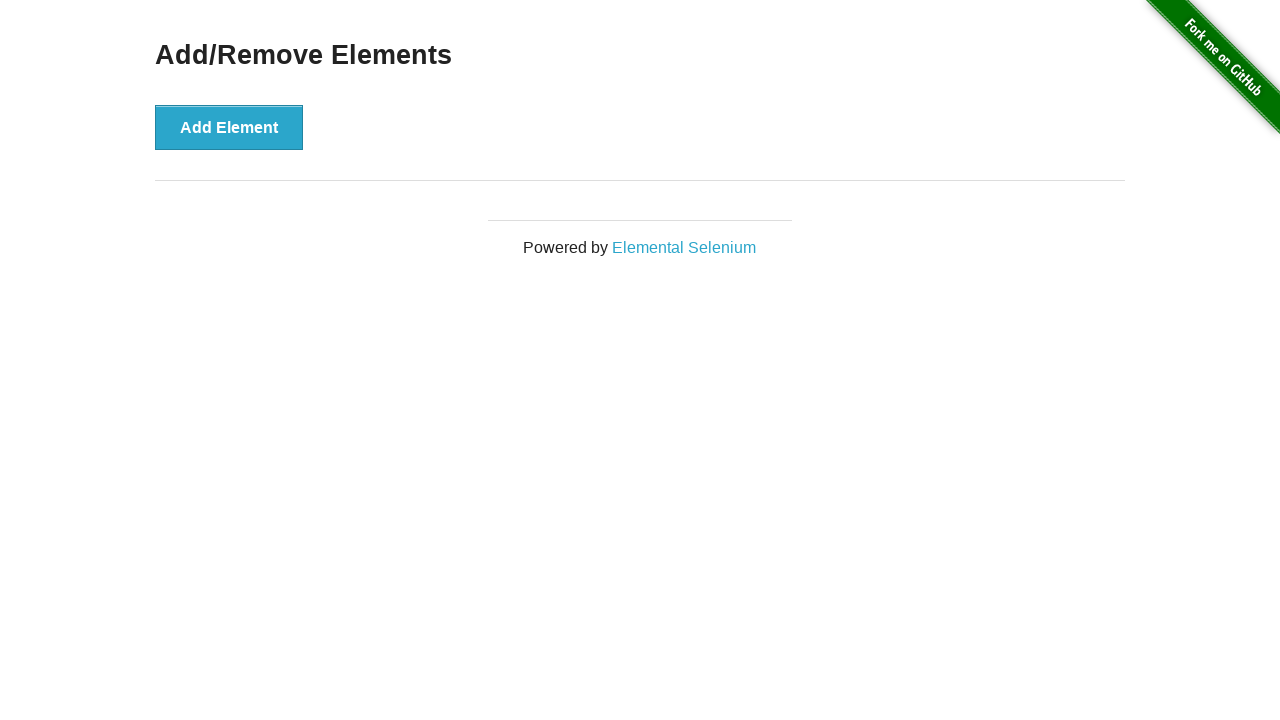

Clicked Add Element button (first time) at (229, 127) on internal:role=button[name="Add Element"i]
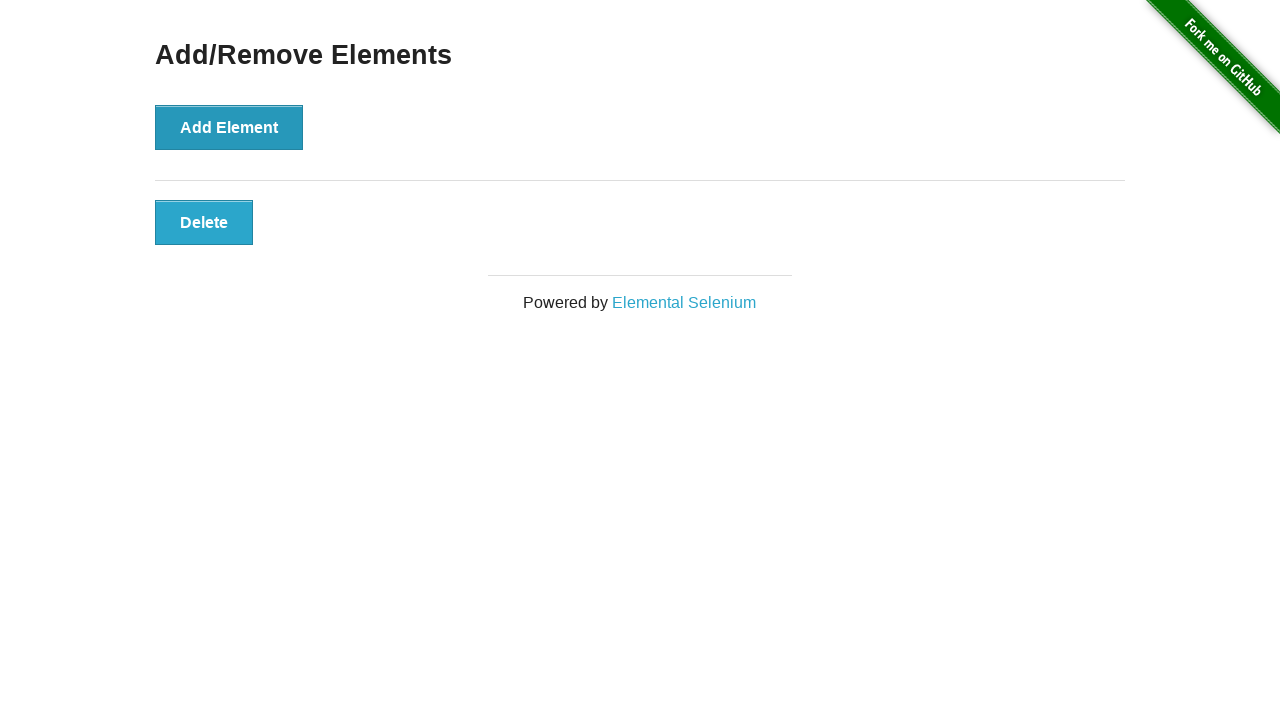

Clicked Add Element button (second time) at (229, 127) on internal:role=button[name="Add Element"i]
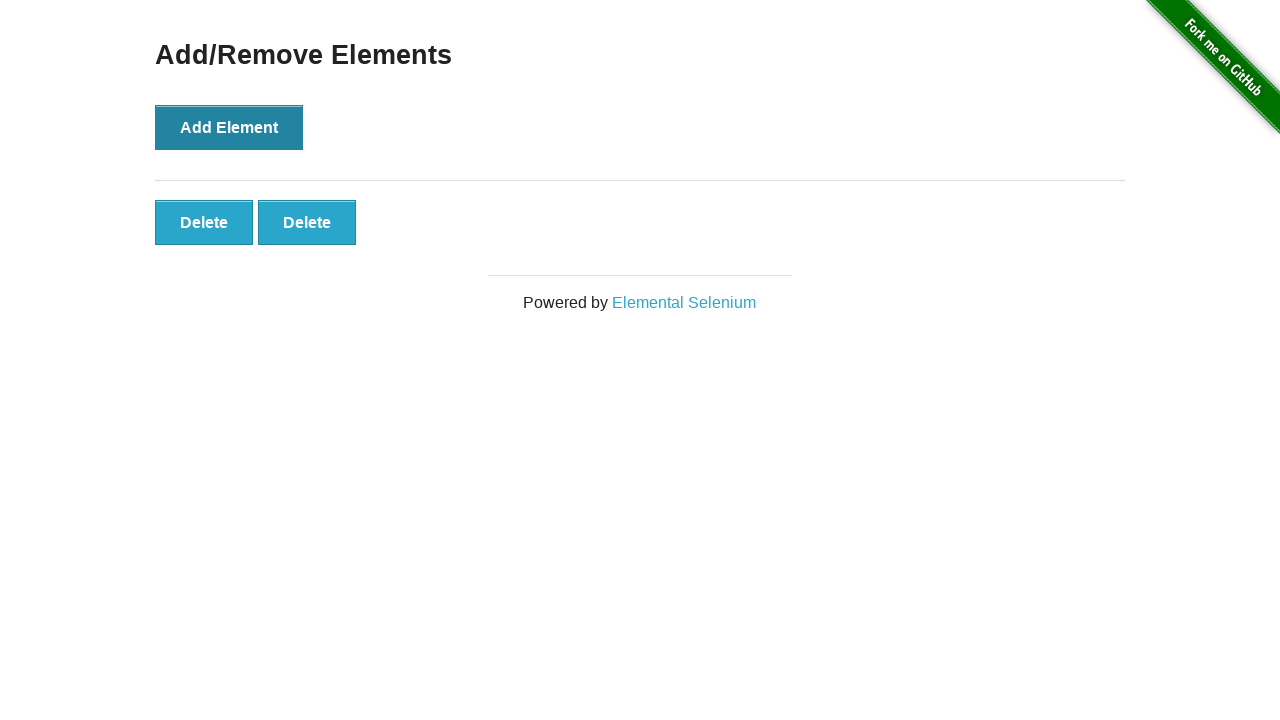

Clicked first Delete button to remove element at (204, 222) on internal:role=button[name="Delete"i] >> nth=0
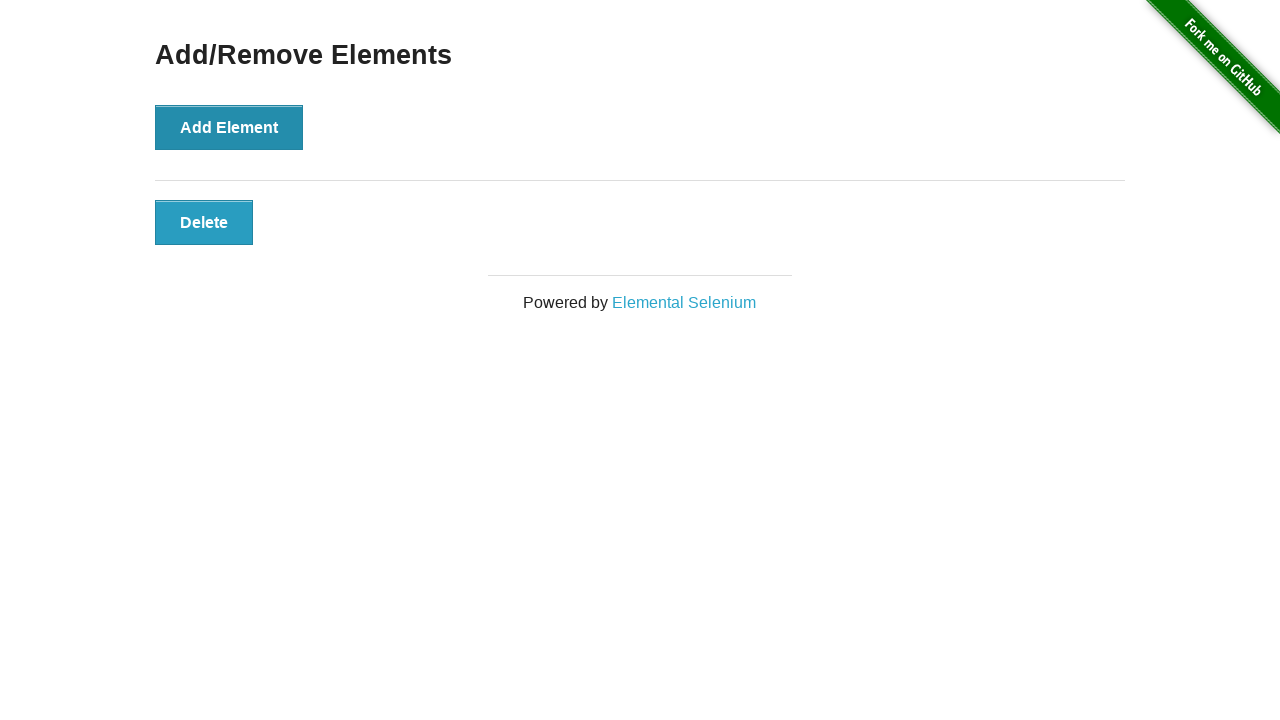

Clicked Delete button again to remove second element at (204, 222) on internal:role=button[name="Delete"i] >> nth=0
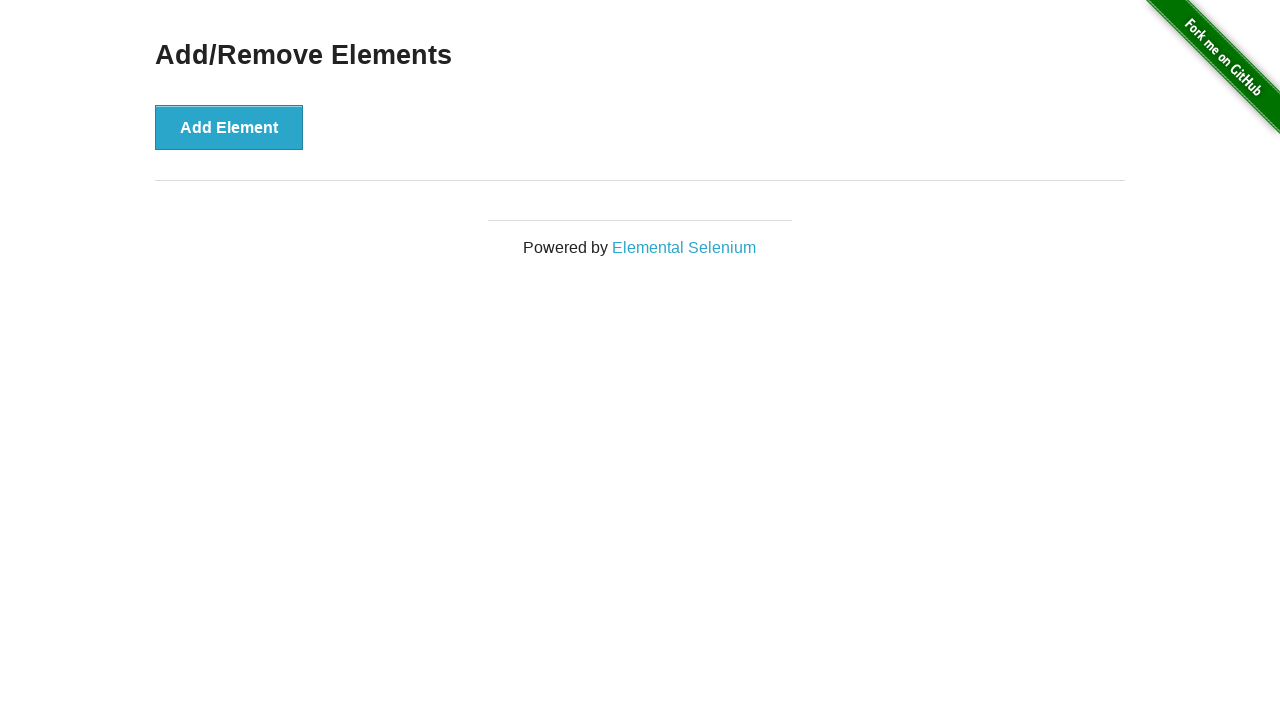

Clicked Elemental Selenium link to navigate to external page at (684, 247) on internal:role=link[name="Elemental Selenium"i]
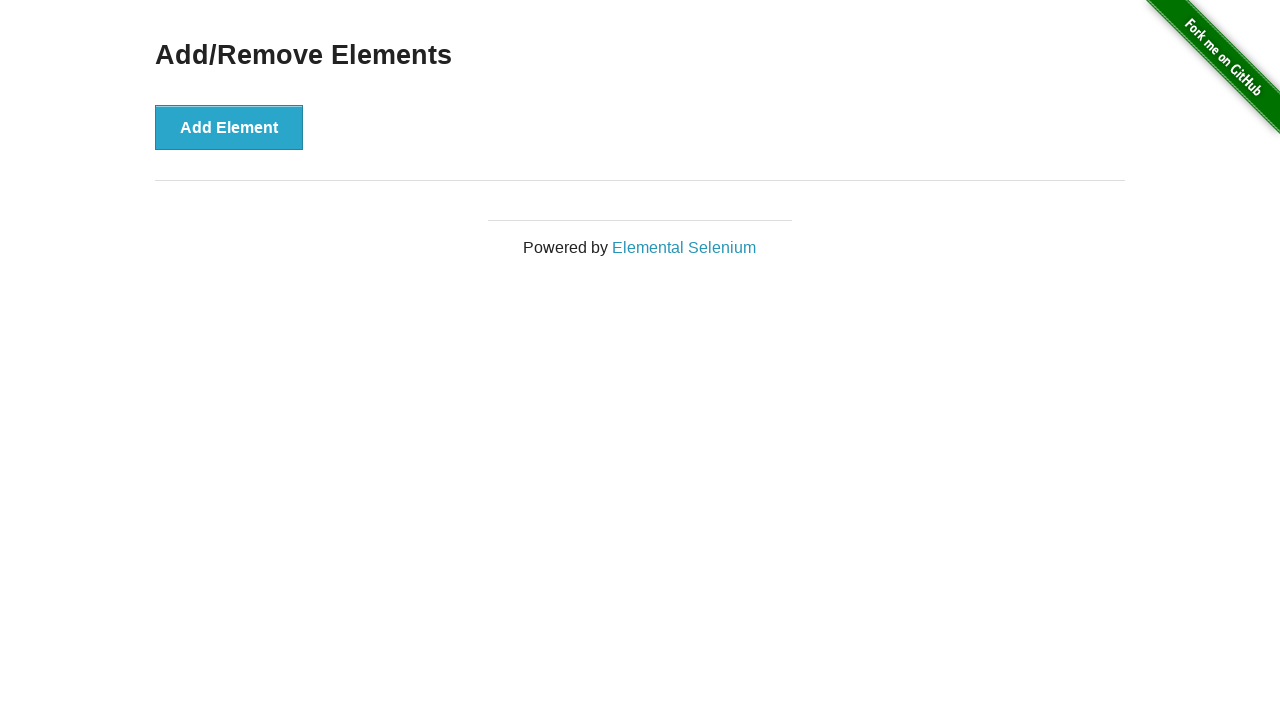

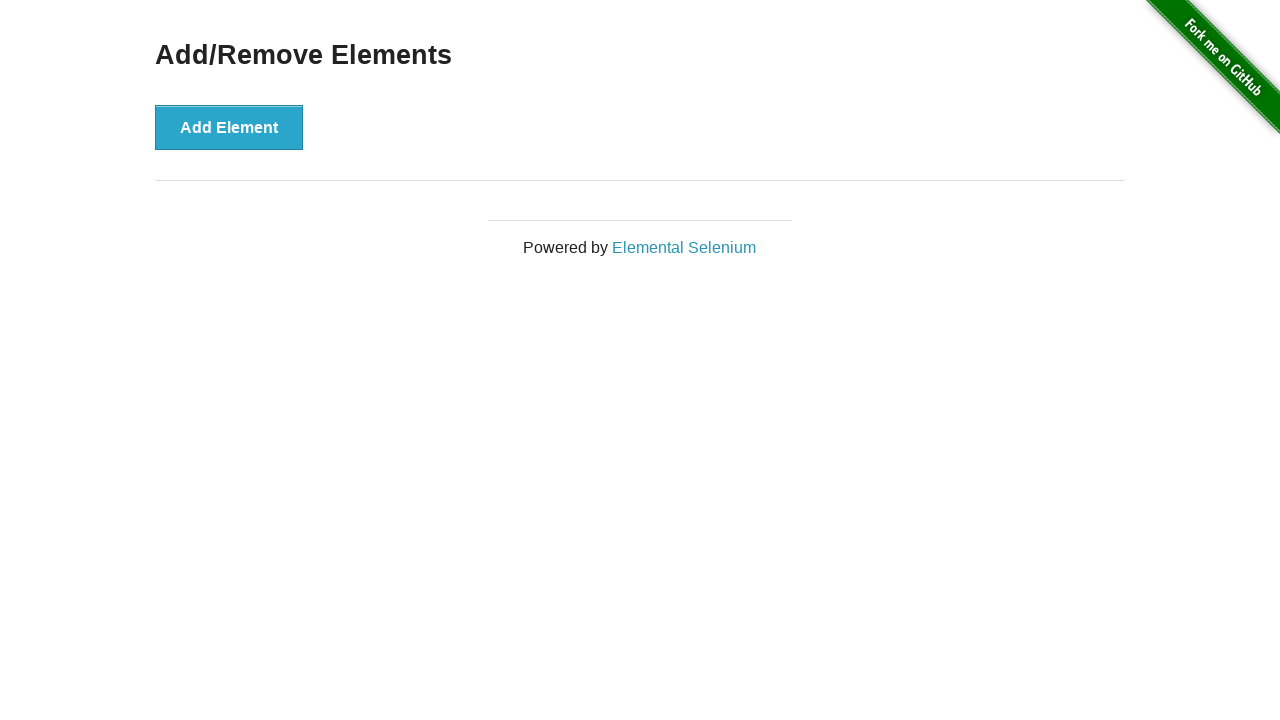